Tests iframe handling by navigating to a frames demo page, locating a specific frame by URL, and filling an input field within that frame

Starting URL: https://ui.vision/demo/webtest/frames/

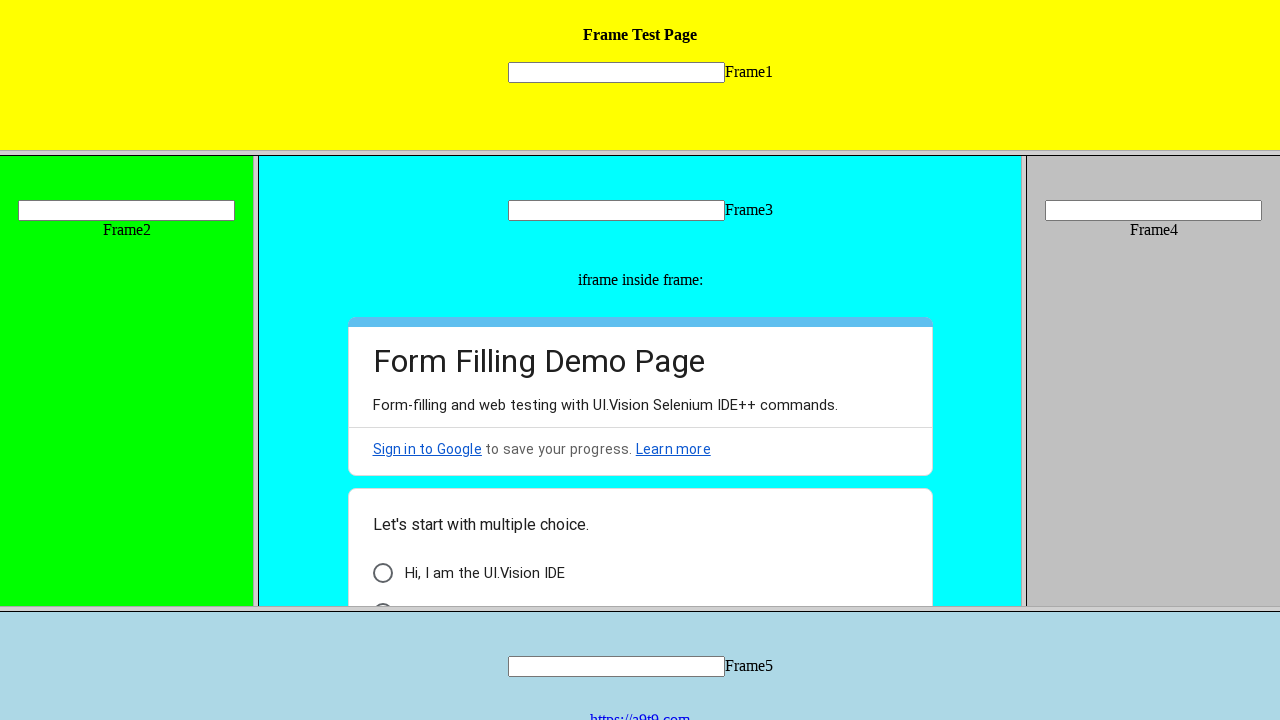

Retrieved all frames on the page
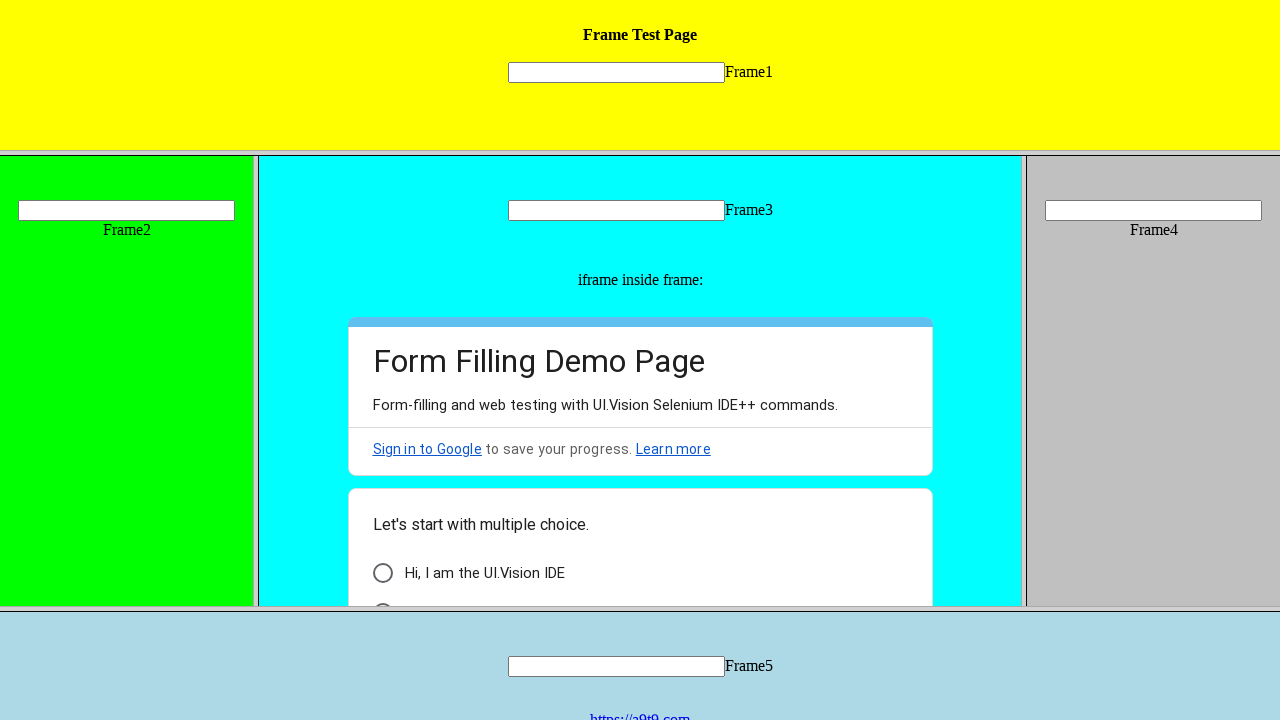

Located frame with URL 'https://ui.vision/demo/webtest/frames/frame_1.html'
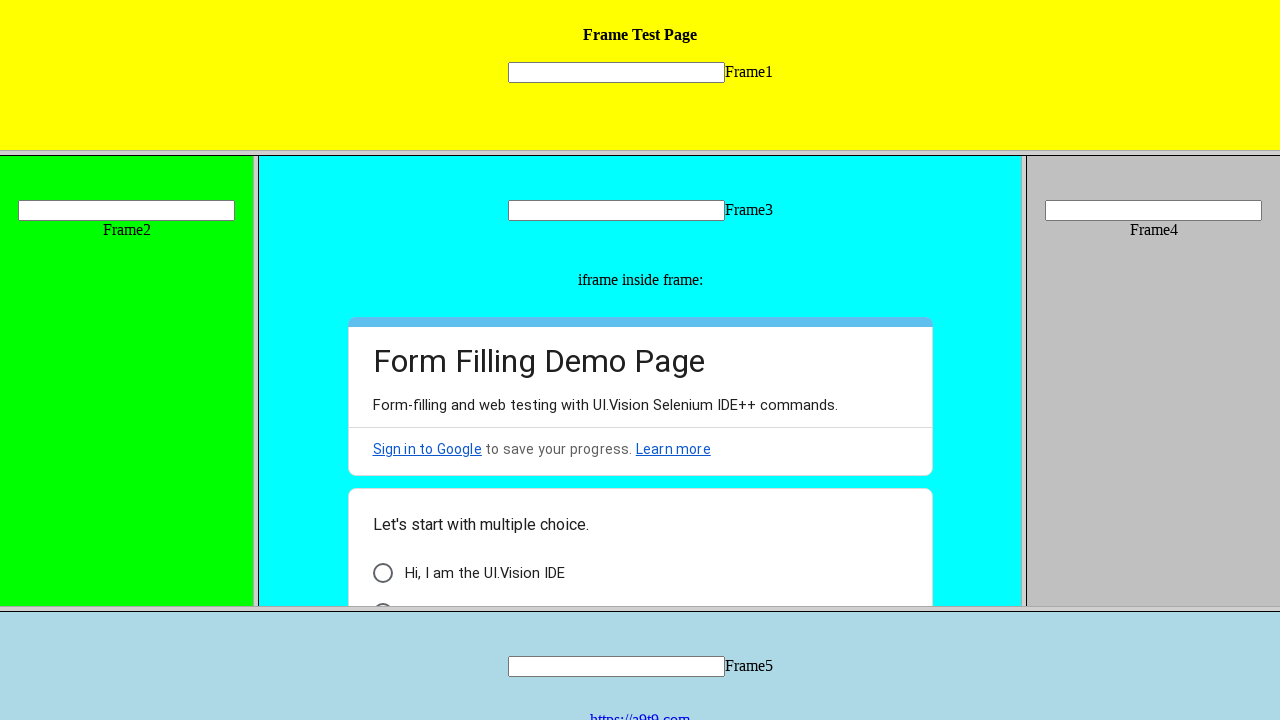

Filled input field within frame_1 with 'hello' on //*[@id="id1"]/div/input
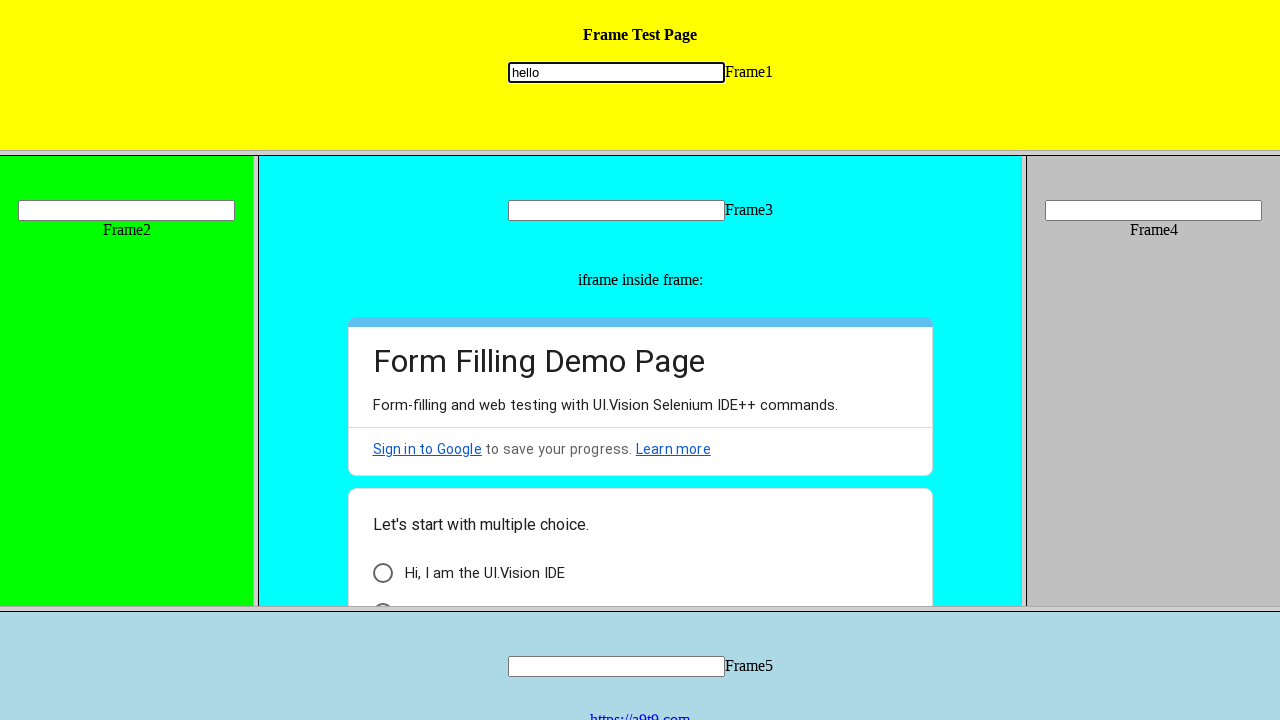

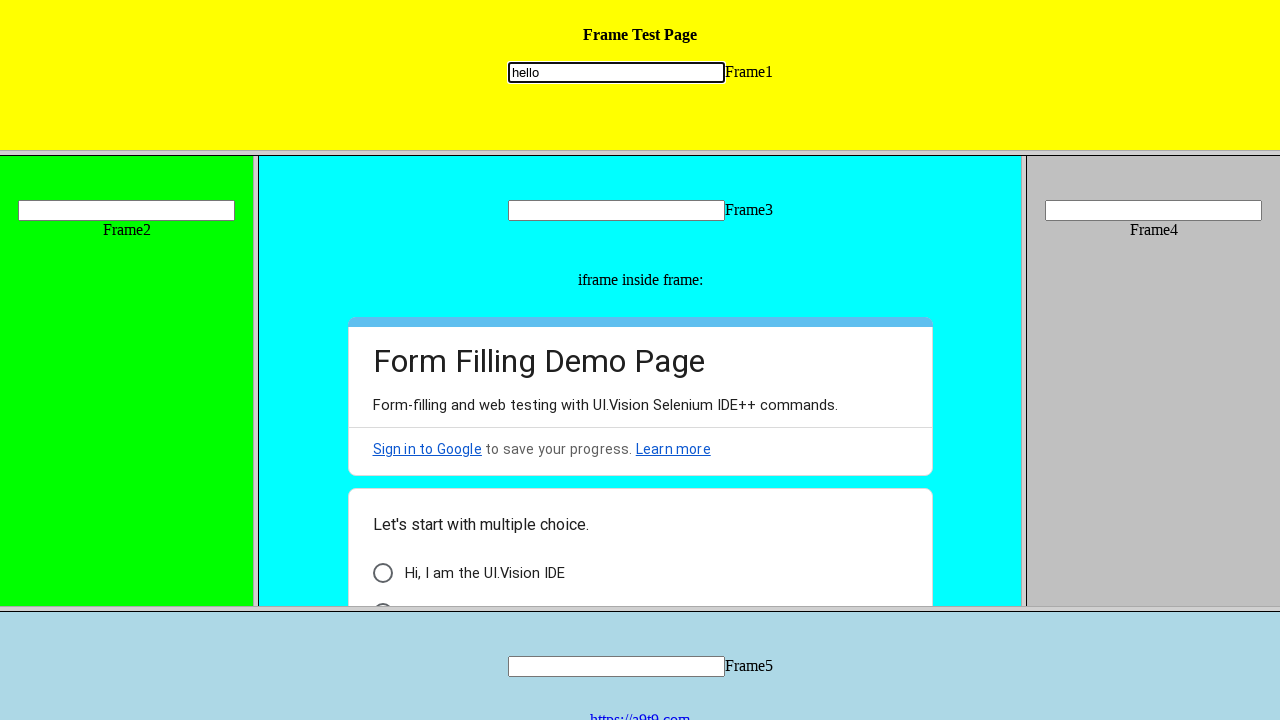